Tests modal window functionality by clicking a button to open a modal dialog and verifying the modal appears

Starting URL: https://otus.home.kartushin.su/training.html

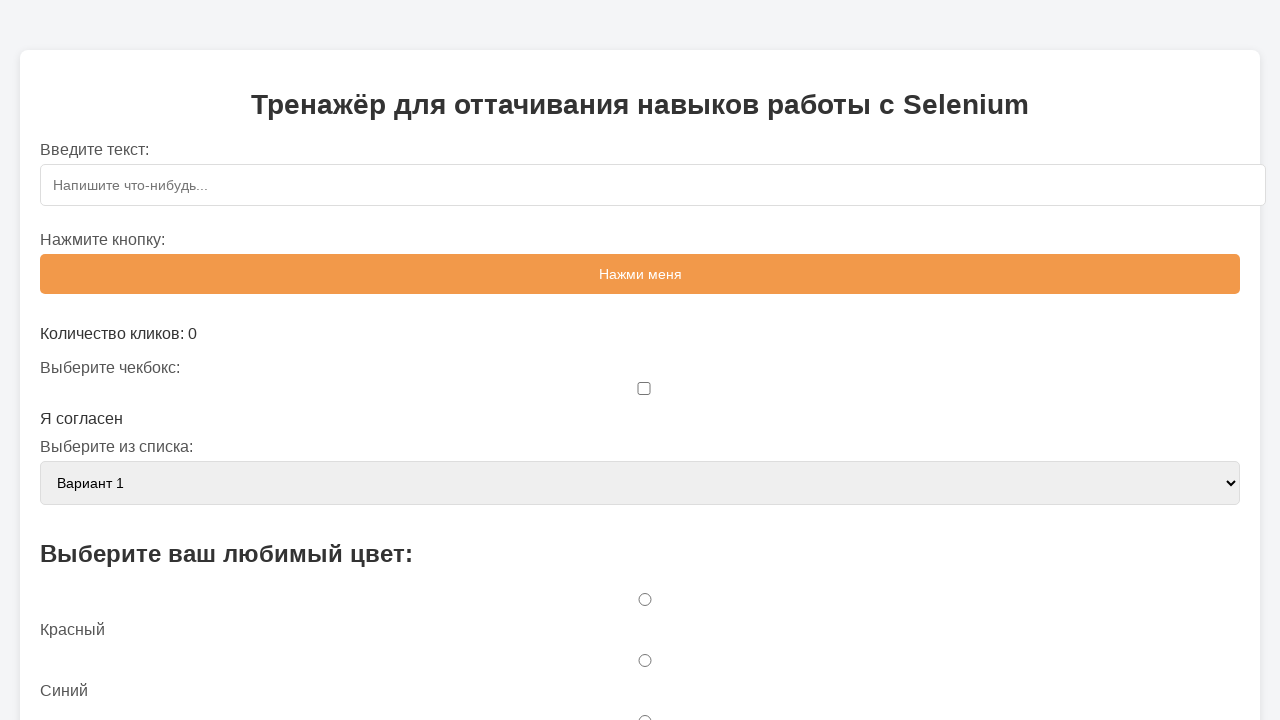

Clicked button to open modal window at (640, 360) on text=Открыть модальное окно
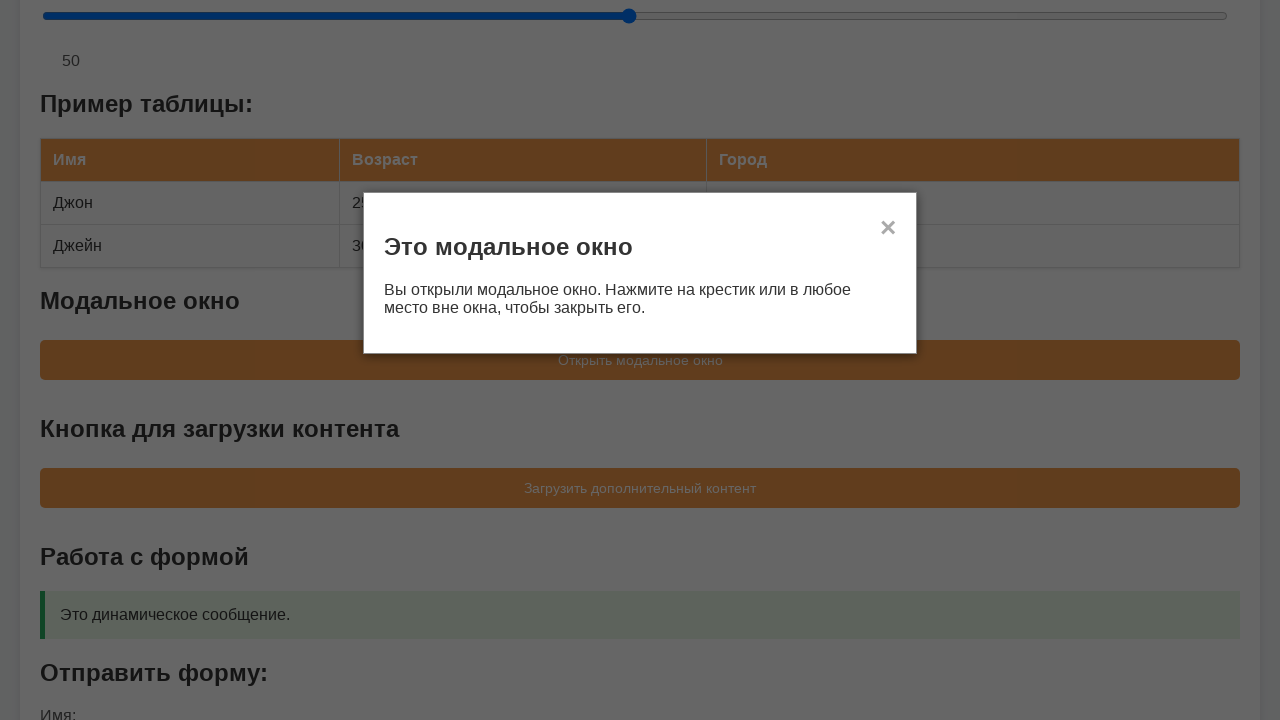

Modal window appeared and is visible
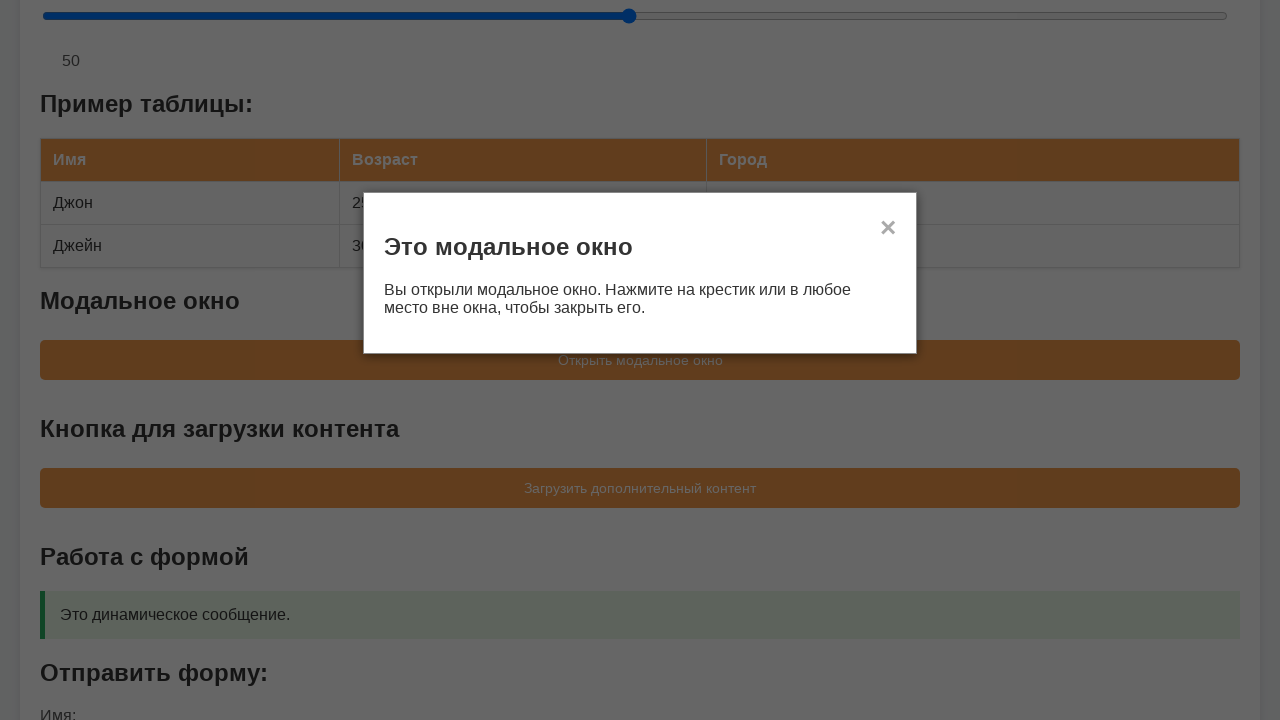

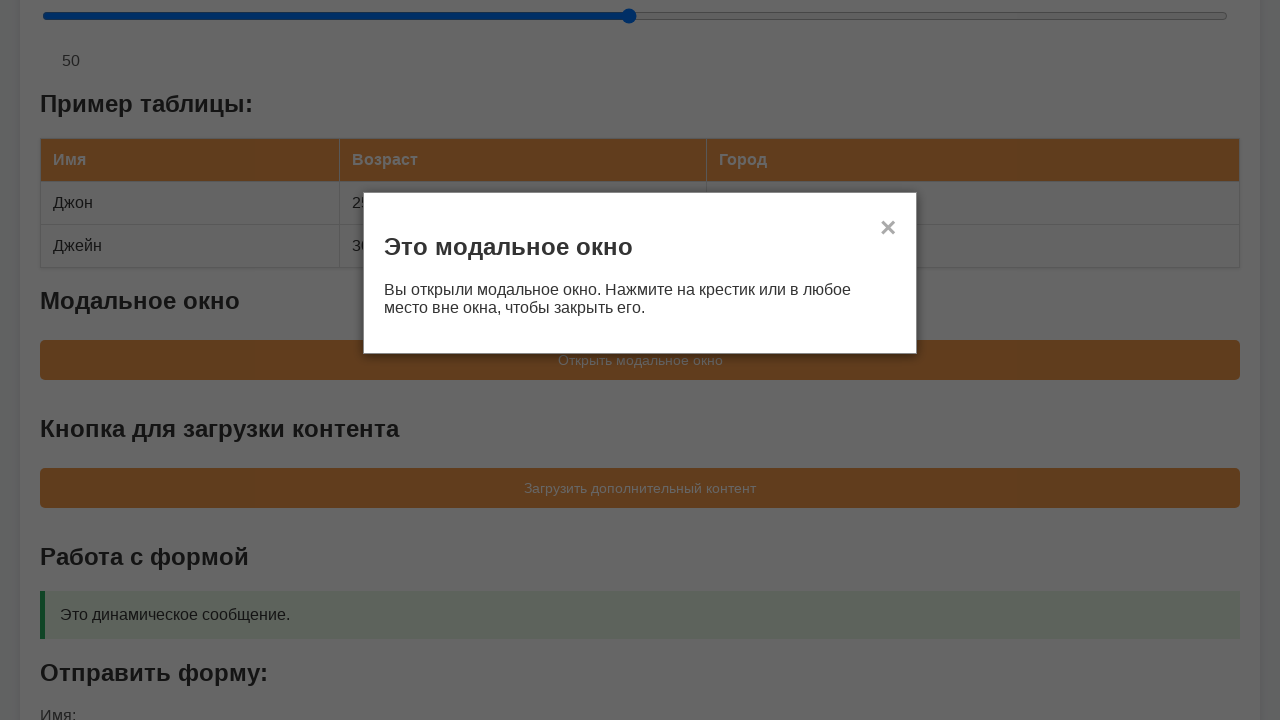